Tests that the company logo is displayed on the ATMECS homepage

Starting URL: https://www.atmecs.com/

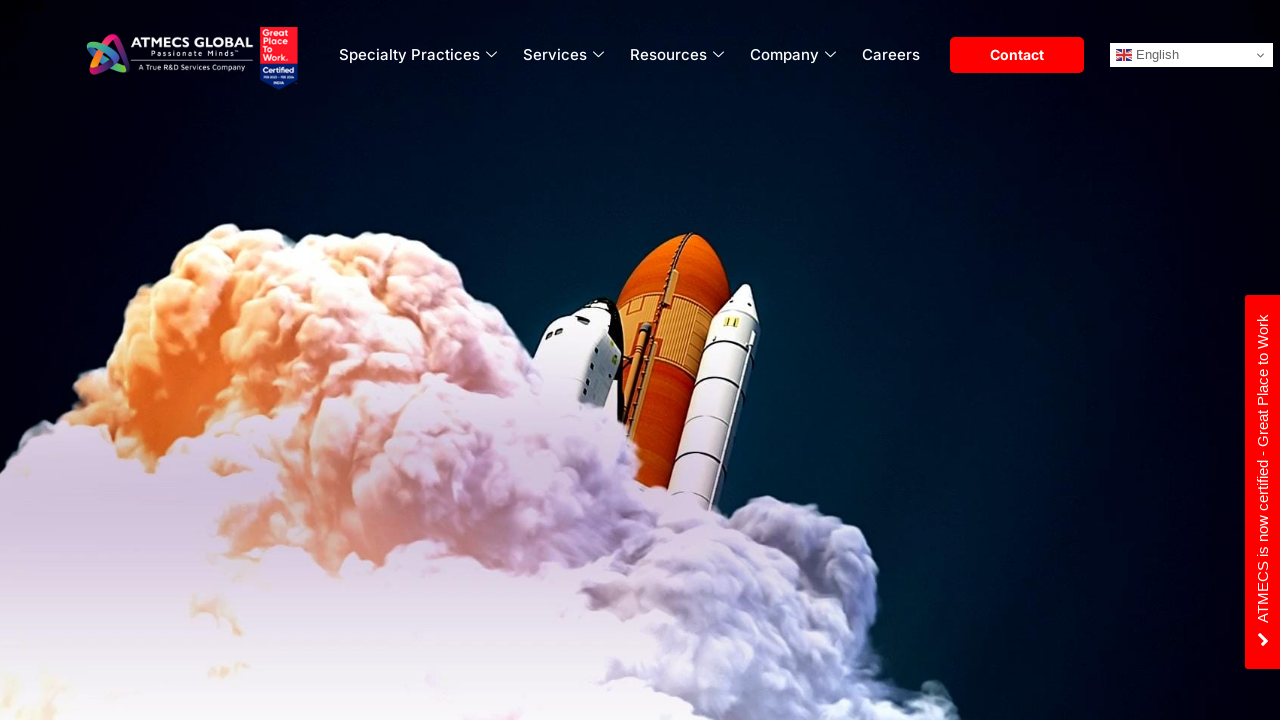

Waited for company logo to be visible on ATMECS homepage
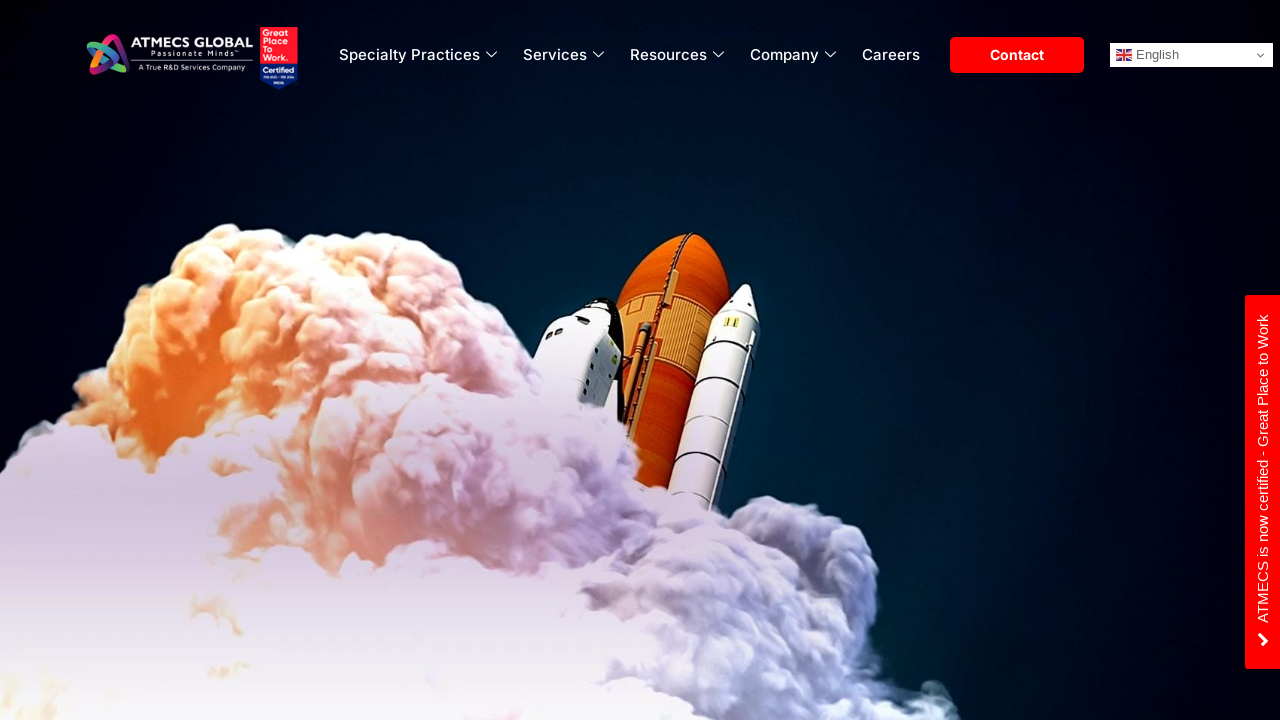

Verified that the company logo is displayed on the page
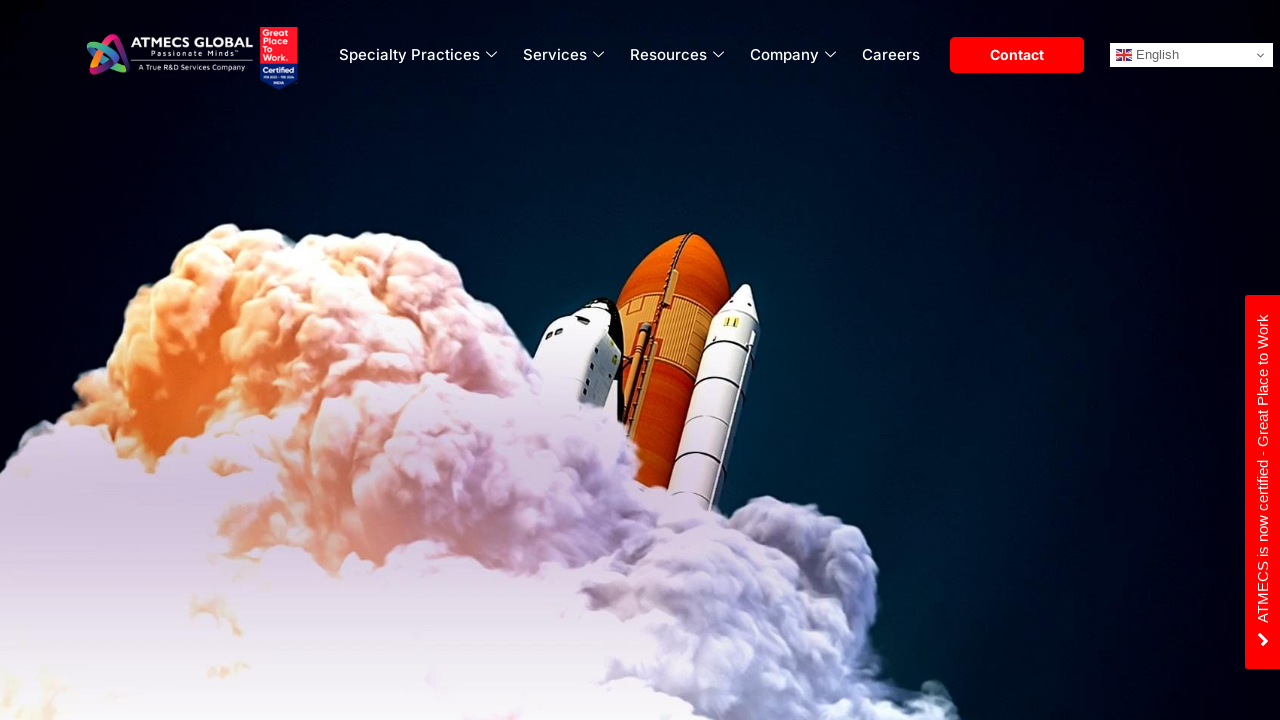

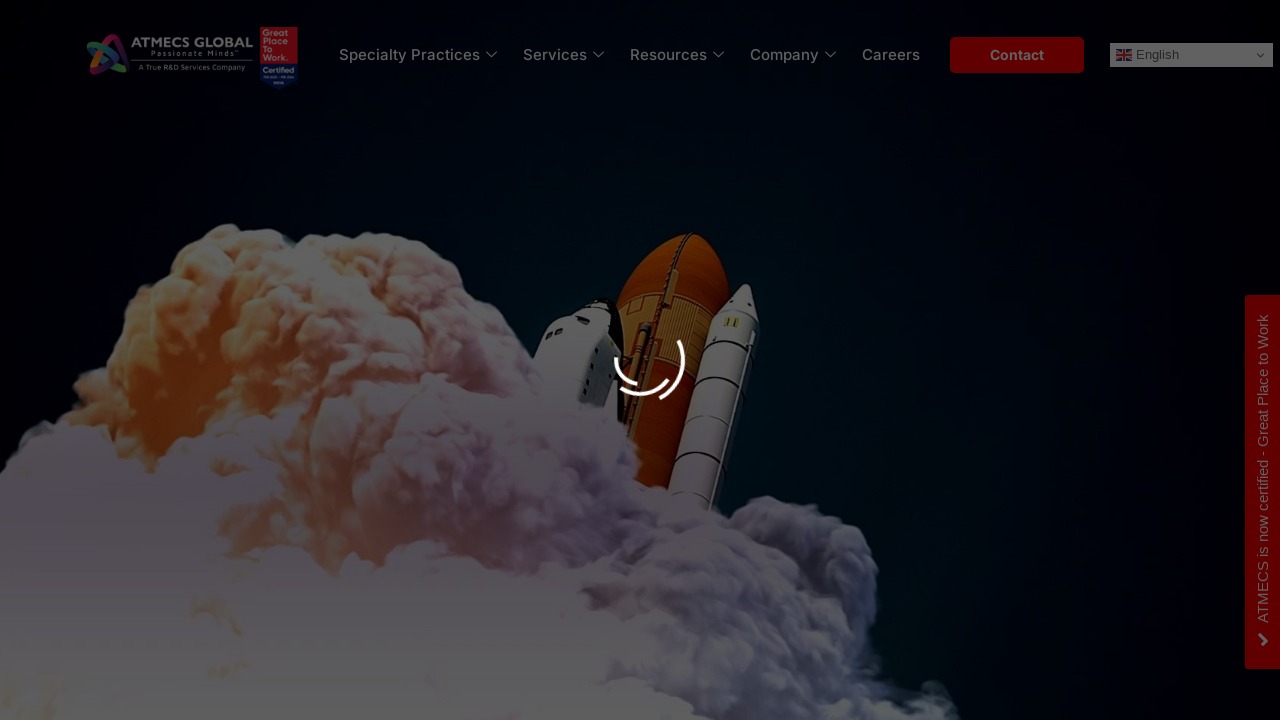